Tests clearing the complete state of all items by checking and then unchecking the toggle all checkbox

Starting URL: https://demo.playwright.dev/todomvc

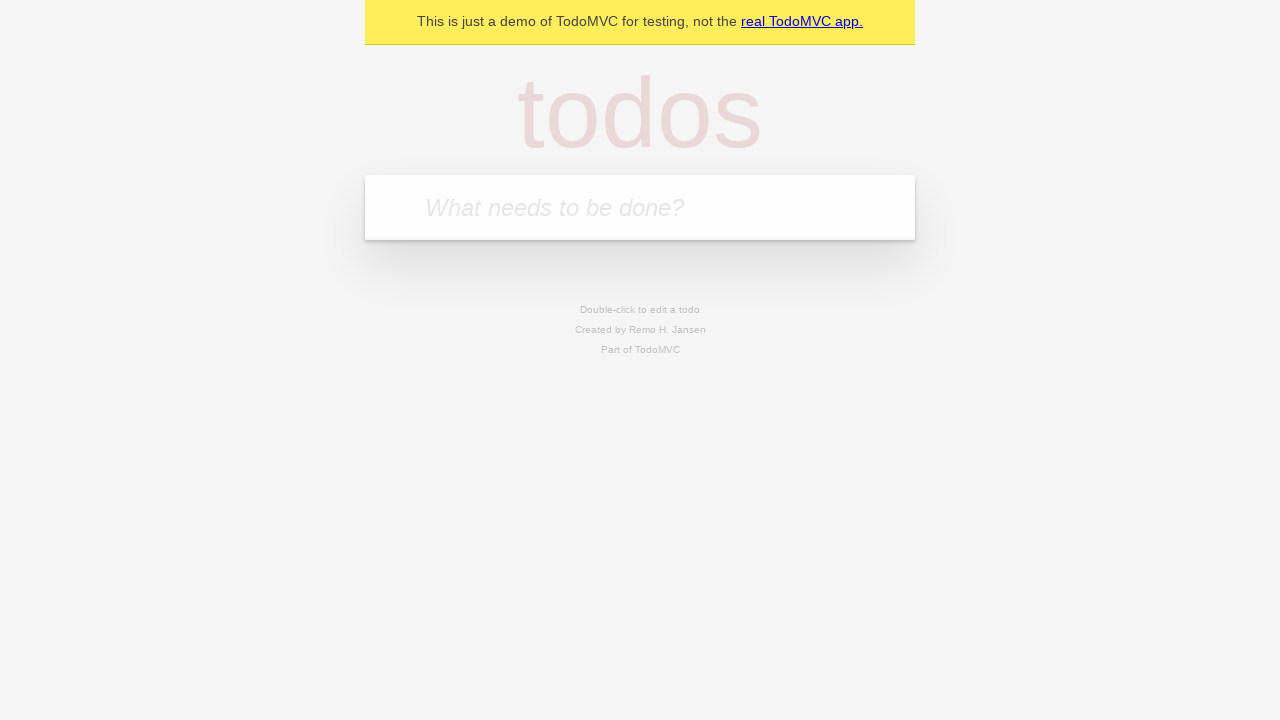

Filled todo input with 'buy some cheese' on internal:attr=[placeholder="What needs to be done?"i]
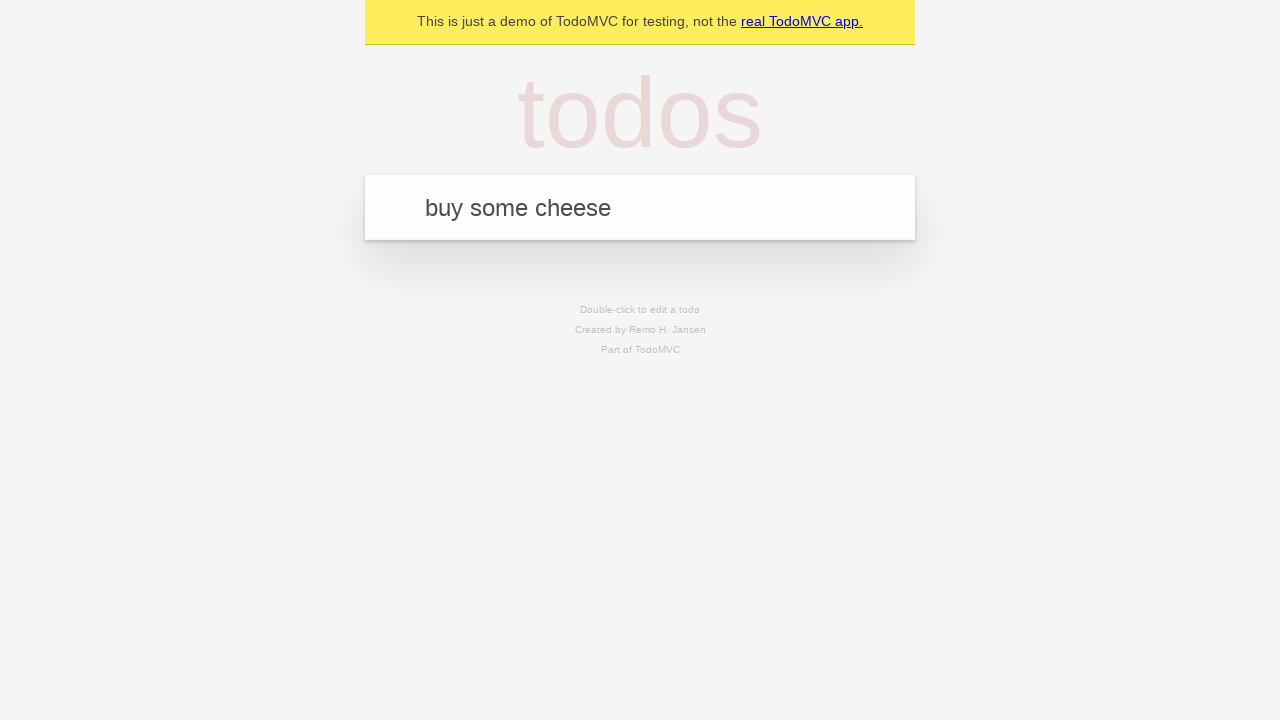

Pressed Enter to create todo 'buy some cheese' on internal:attr=[placeholder="What needs to be done?"i]
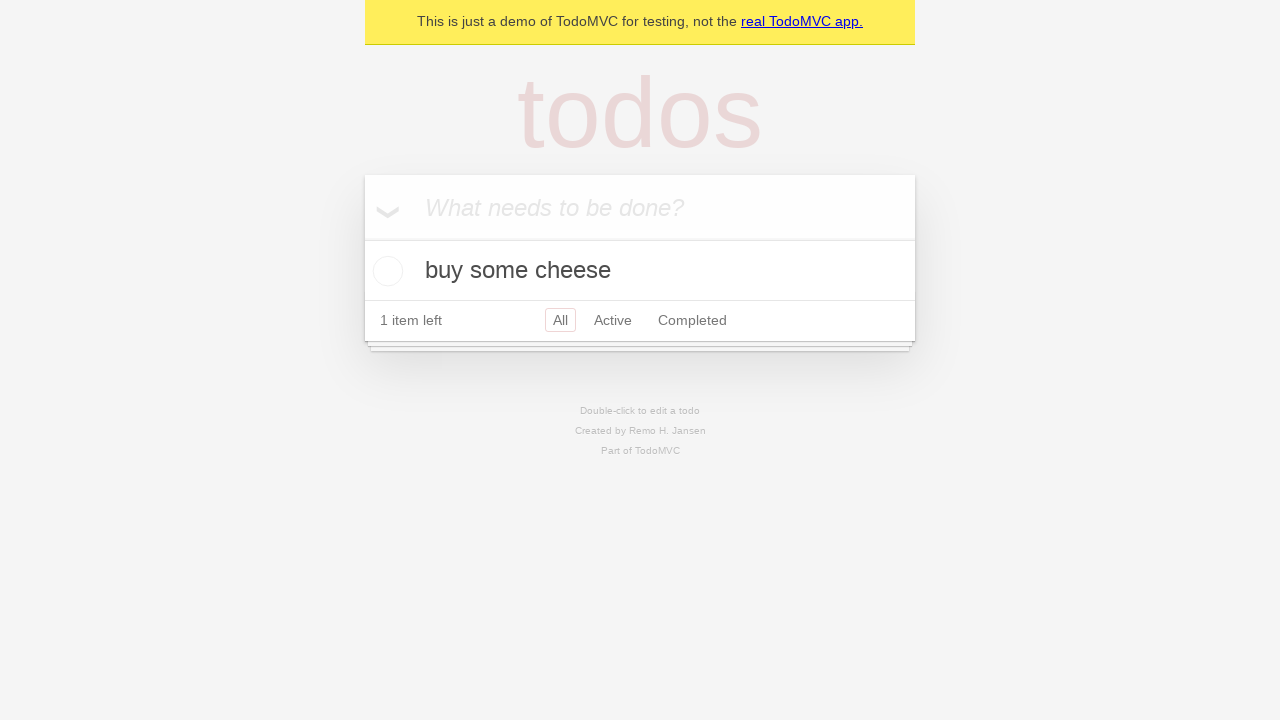

Filled todo input with 'feed the cat' on internal:attr=[placeholder="What needs to be done?"i]
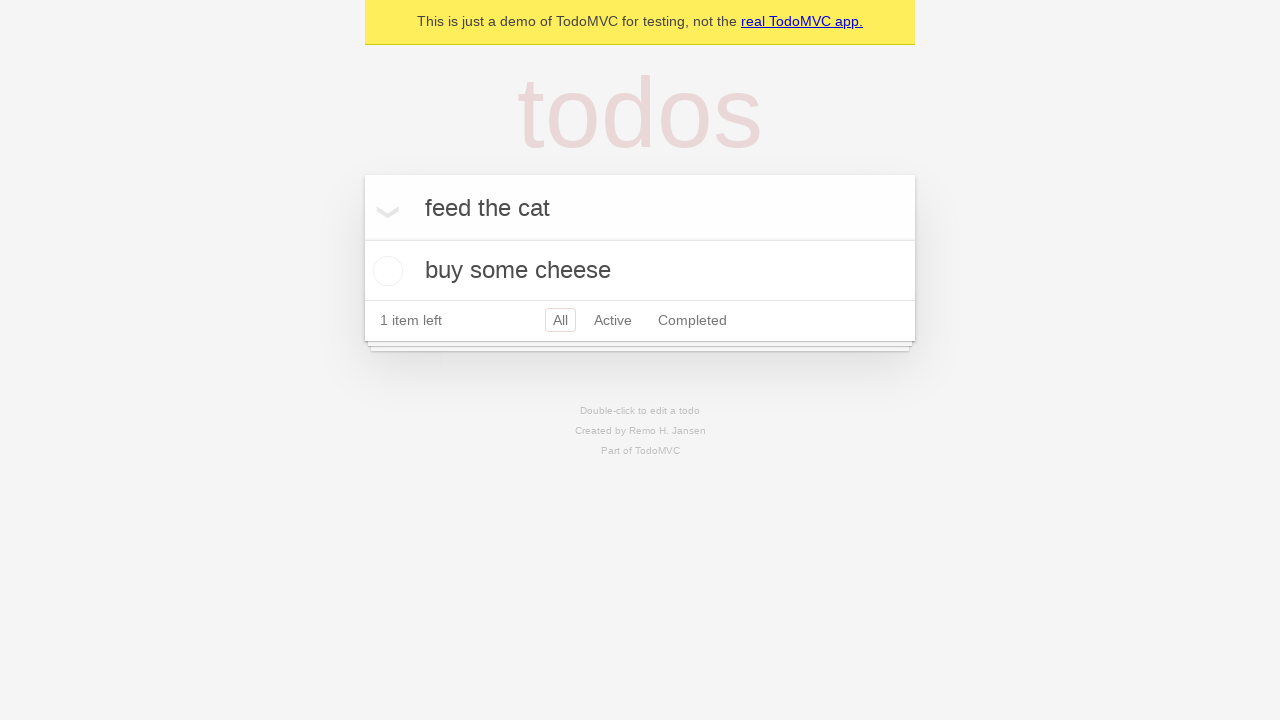

Pressed Enter to create todo 'feed the cat' on internal:attr=[placeholder="What needs to be done?"i]
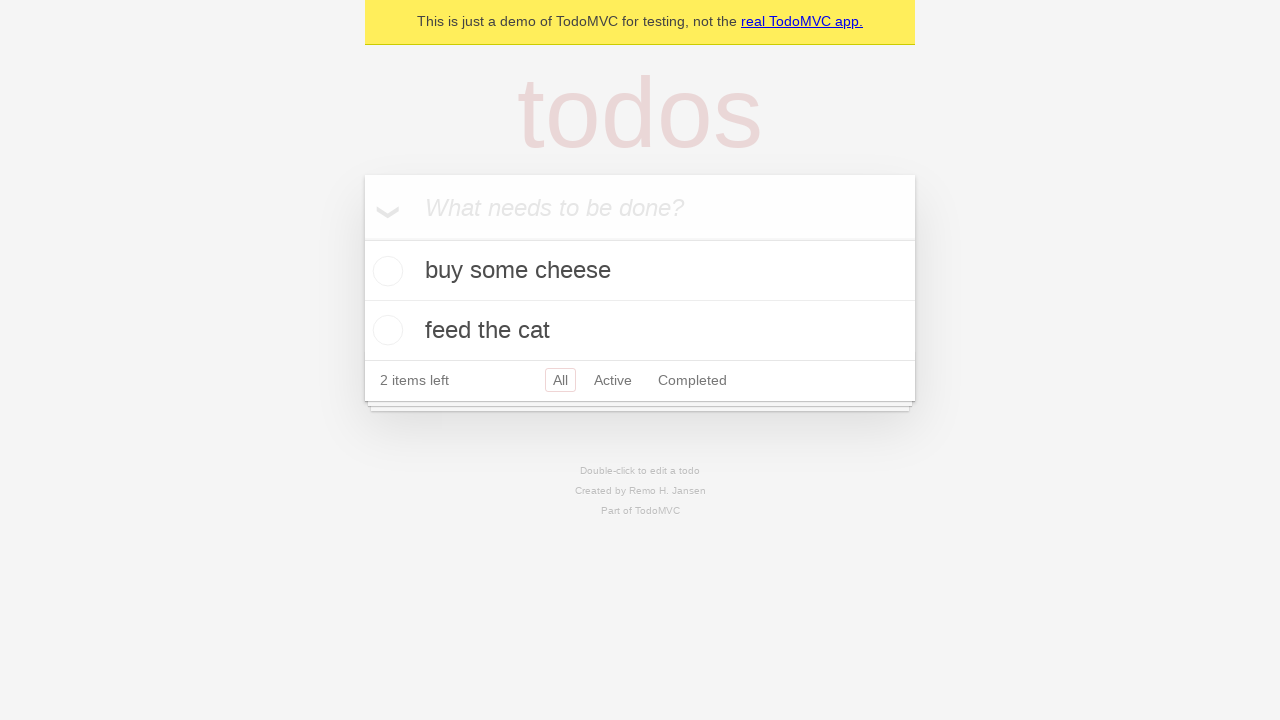

Filled todo input with 'book a doctors appointment' on internal:attr=[placeholder="What needs to be done?"i]
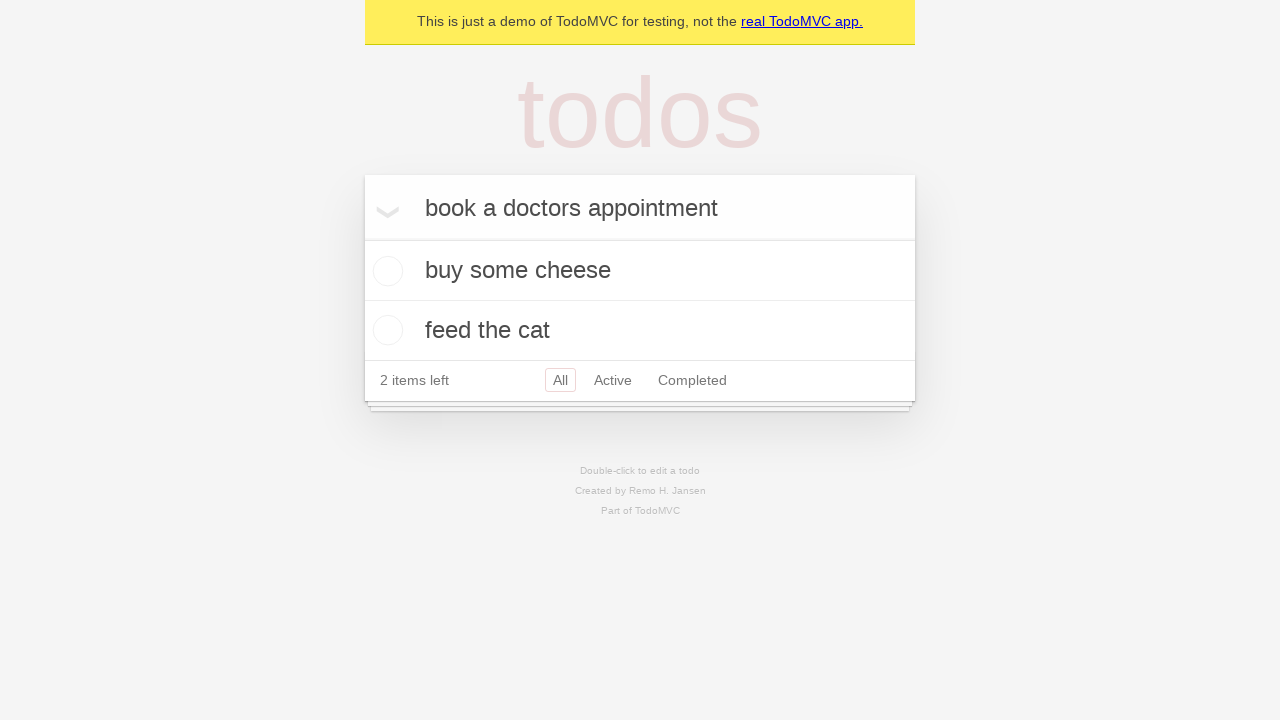

Pressed Enter to create todo 'book a doctors appointment' on internal:attr=[placeholder="What needs to be done?"i]
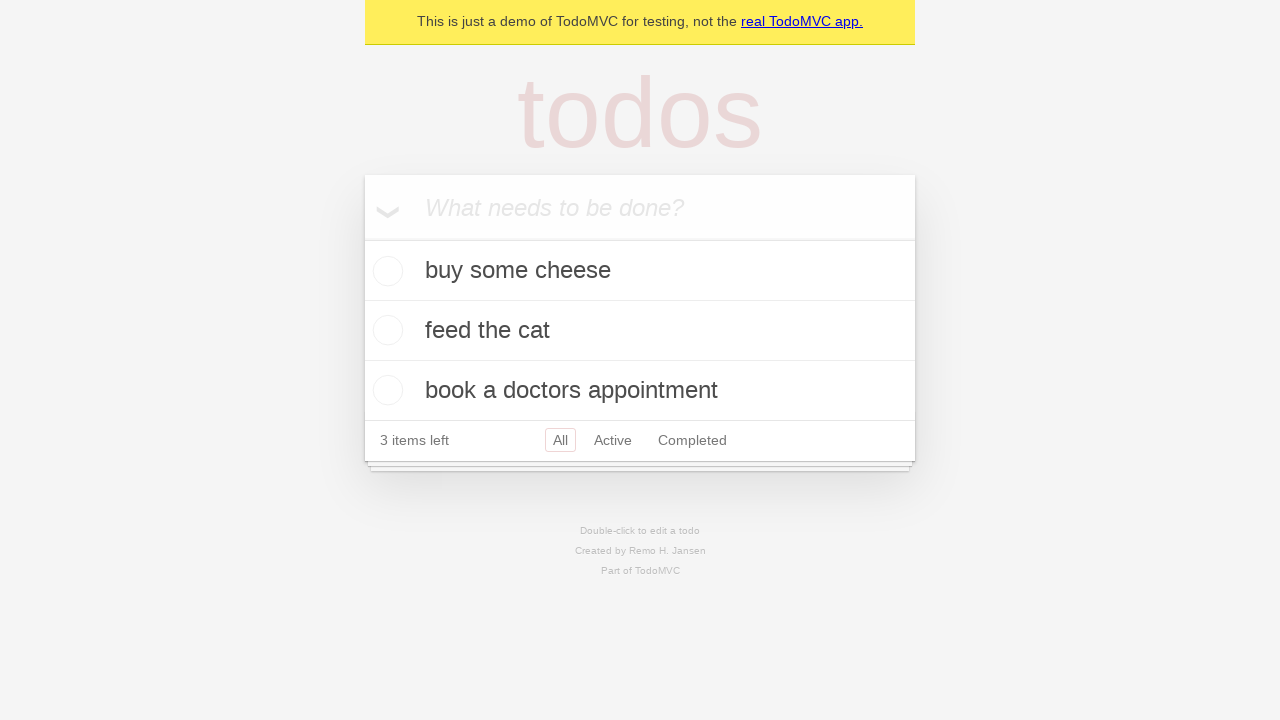

Checked toggle all checkbox to mark all items as complete at (362, 238) on internal:label="Mark all as complete"i
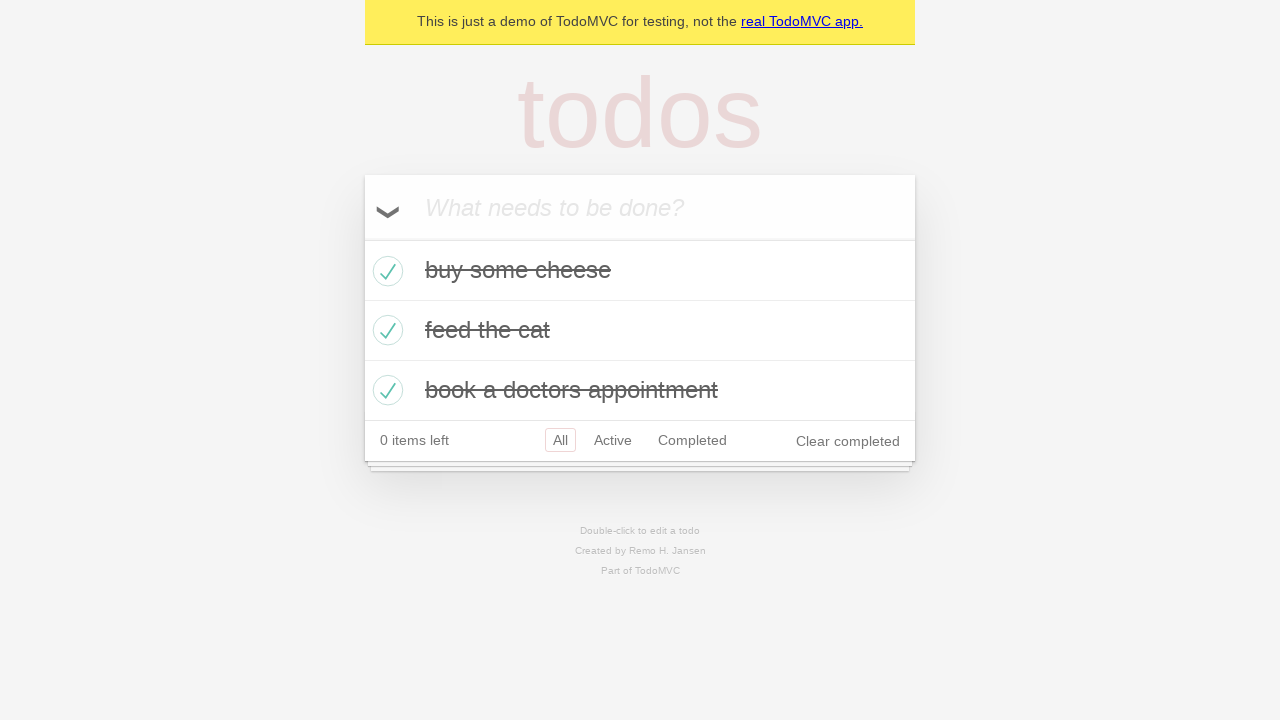

Unchecked toggle all checkbox to clear complete state of all items at (362, 238) on internal:label="Mark all as complete"i
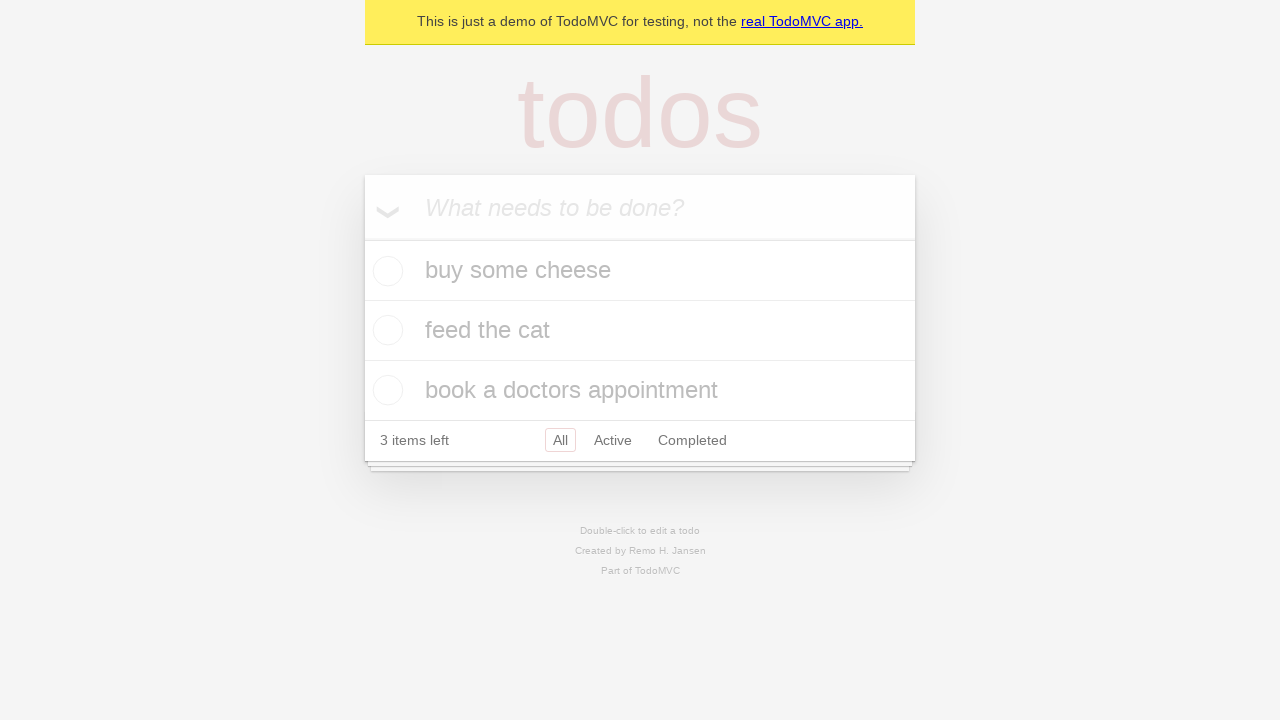

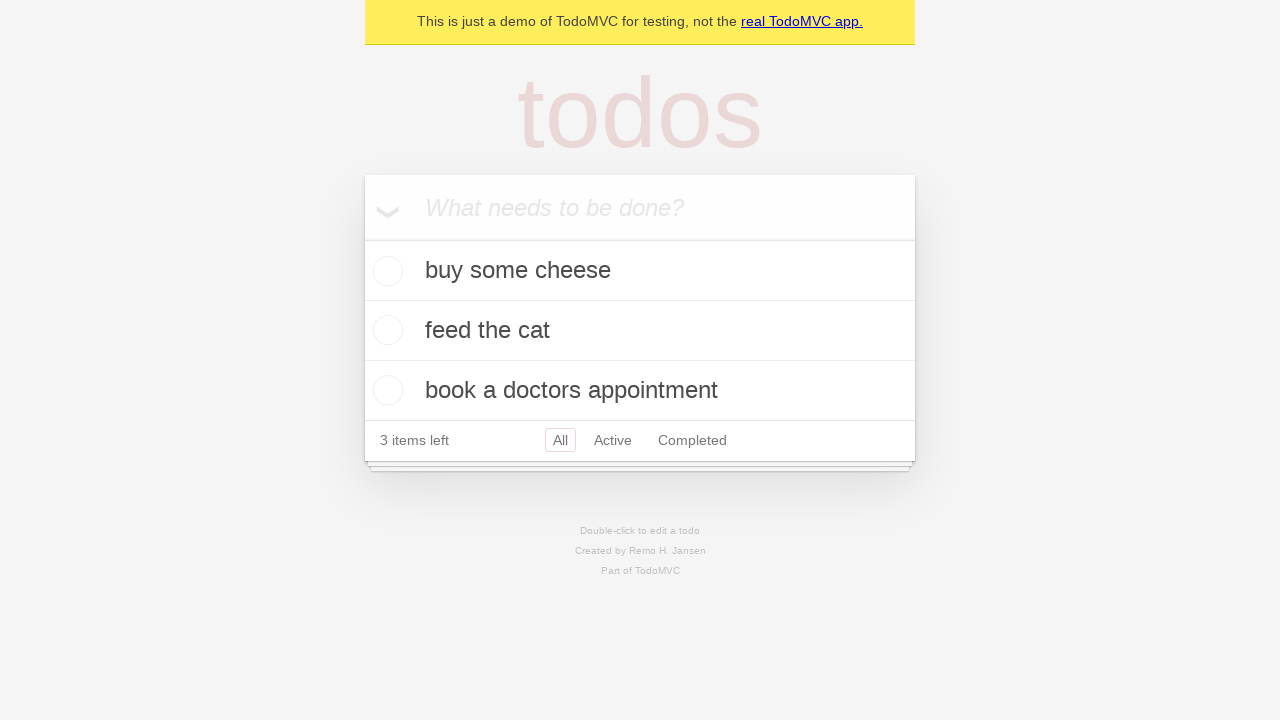